Tests confirm JavaScript alert by clicking the Confirm Alert button, dismissing the dialog with Cancel, and verifying the result text.

Starting URL: https://training-support.net/webelements/alerts

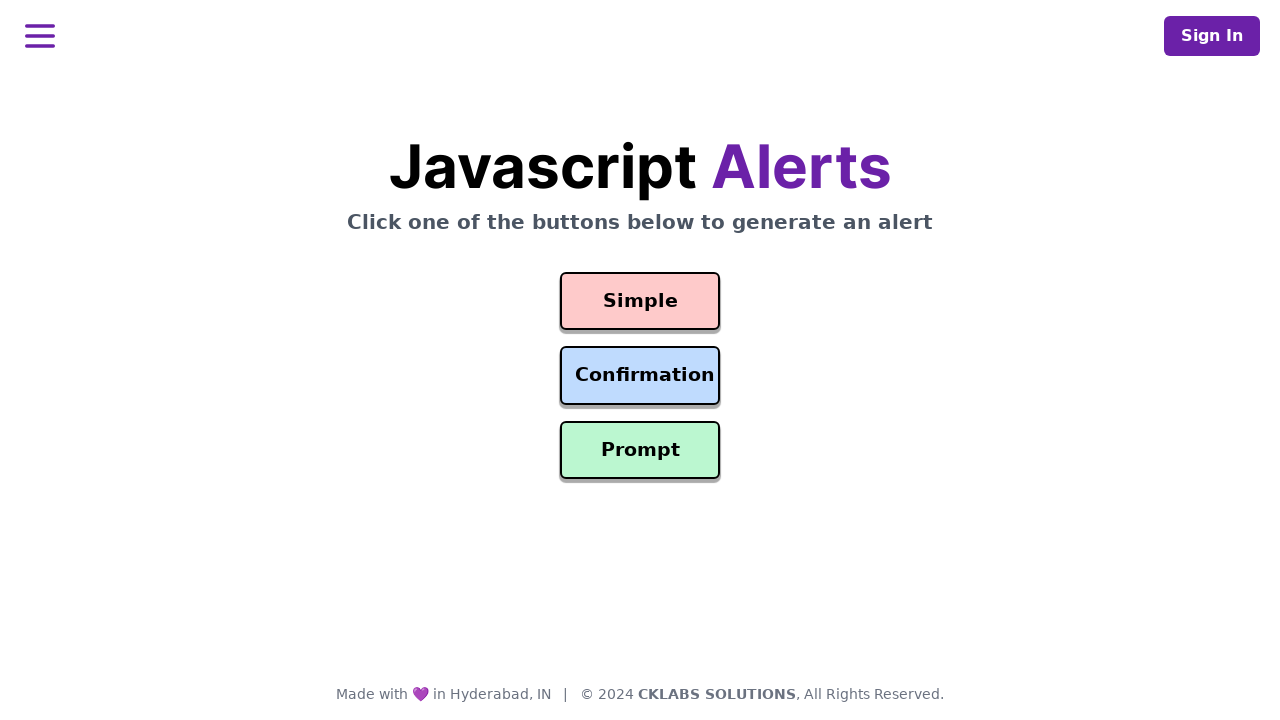

Set up dialog handler to dismiss confirm dialog with Cancel
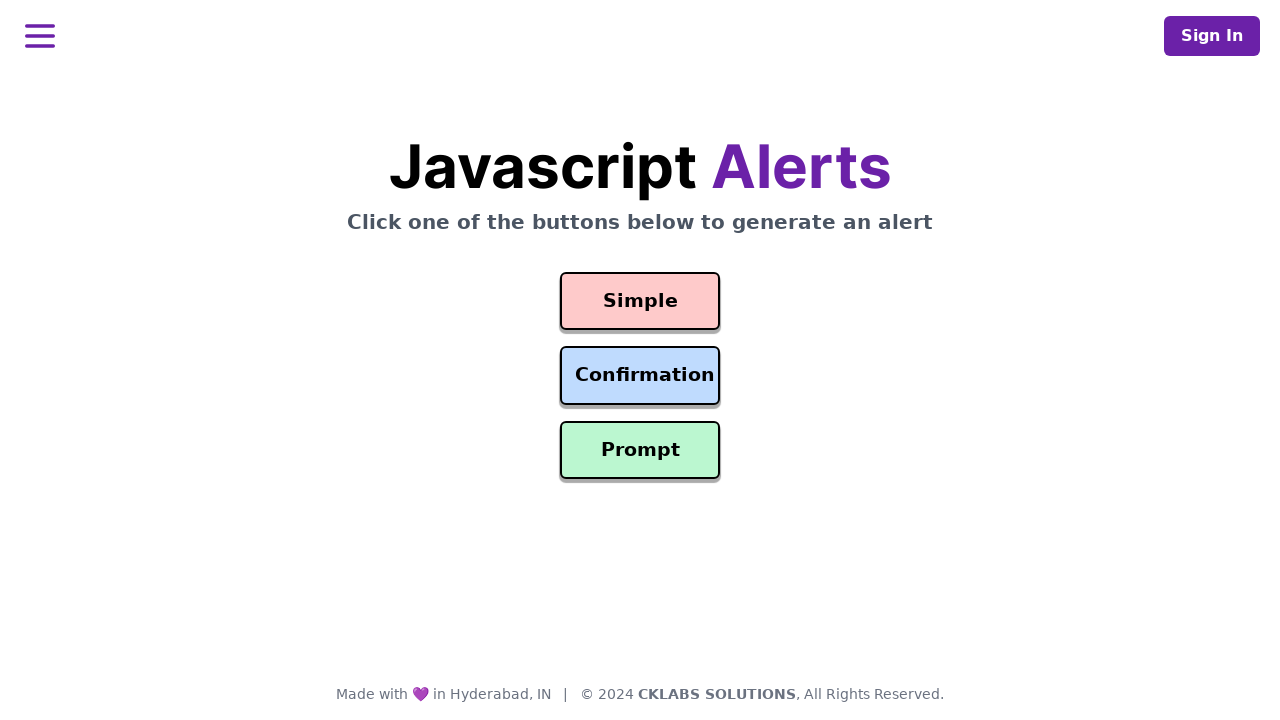

Clicked the Confirm Alert button at (640, 376) on #confirmation
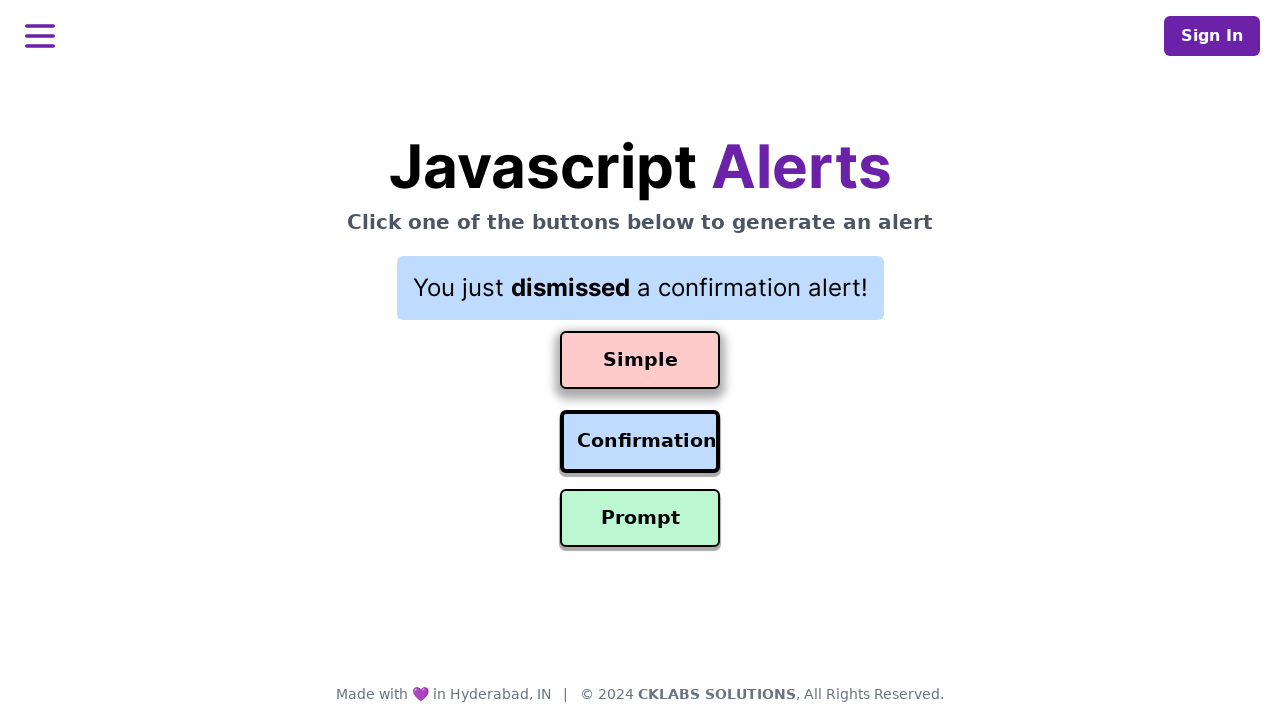

Result text appeared after dismissing confirm dialog
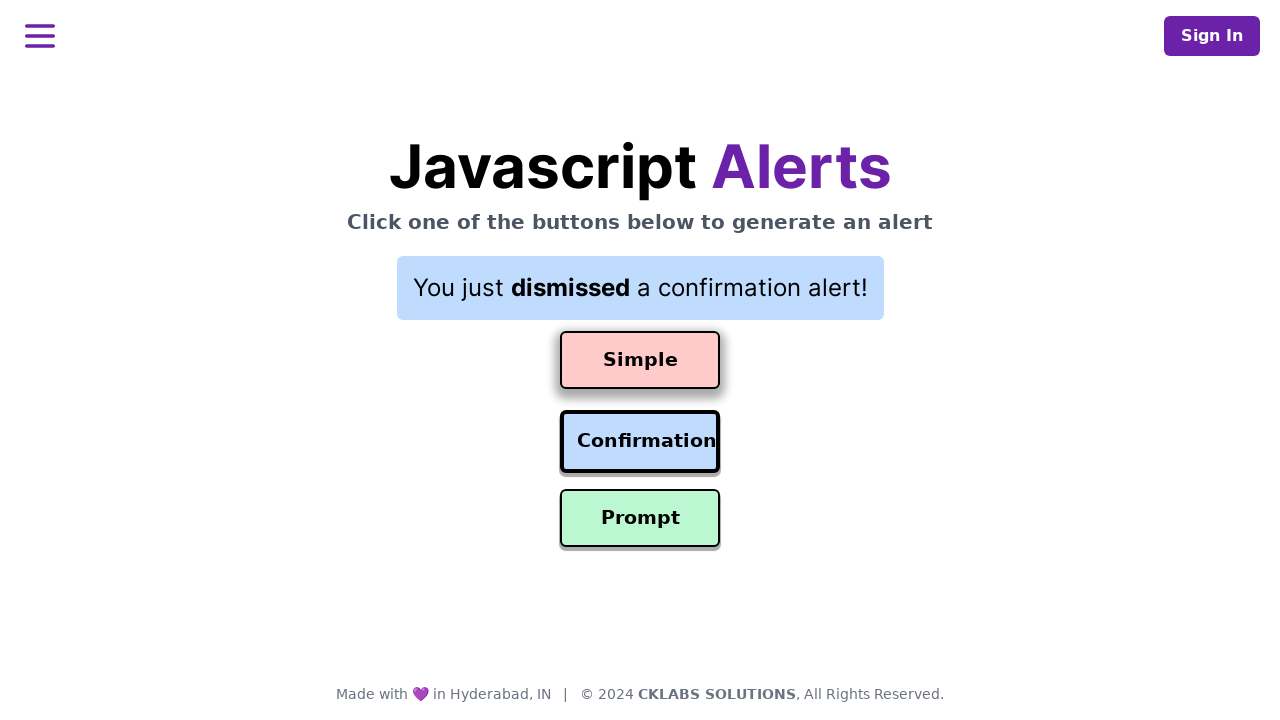

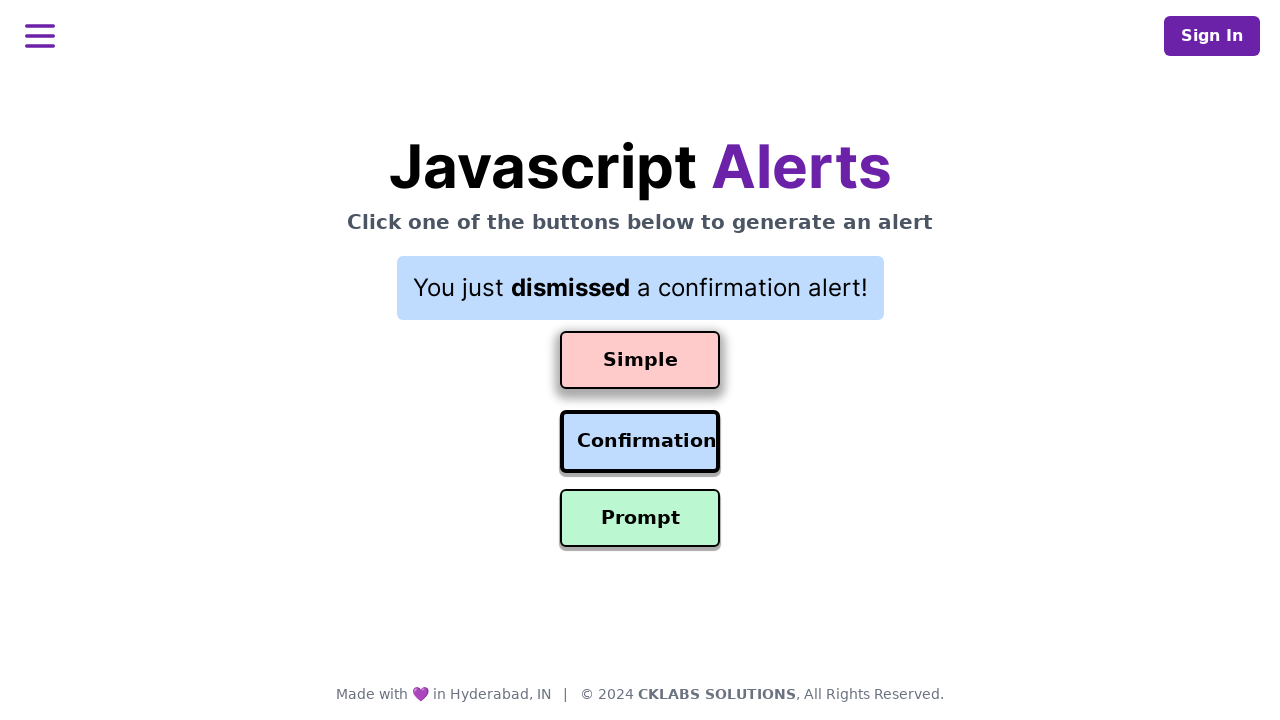